Tests various types of JavaScript alerts including simple alerts, confirmation dialogs, and prompt dialogs by interacting with them in different ways

Starting URL: https://demo.automationtesting.in/Alerts.html

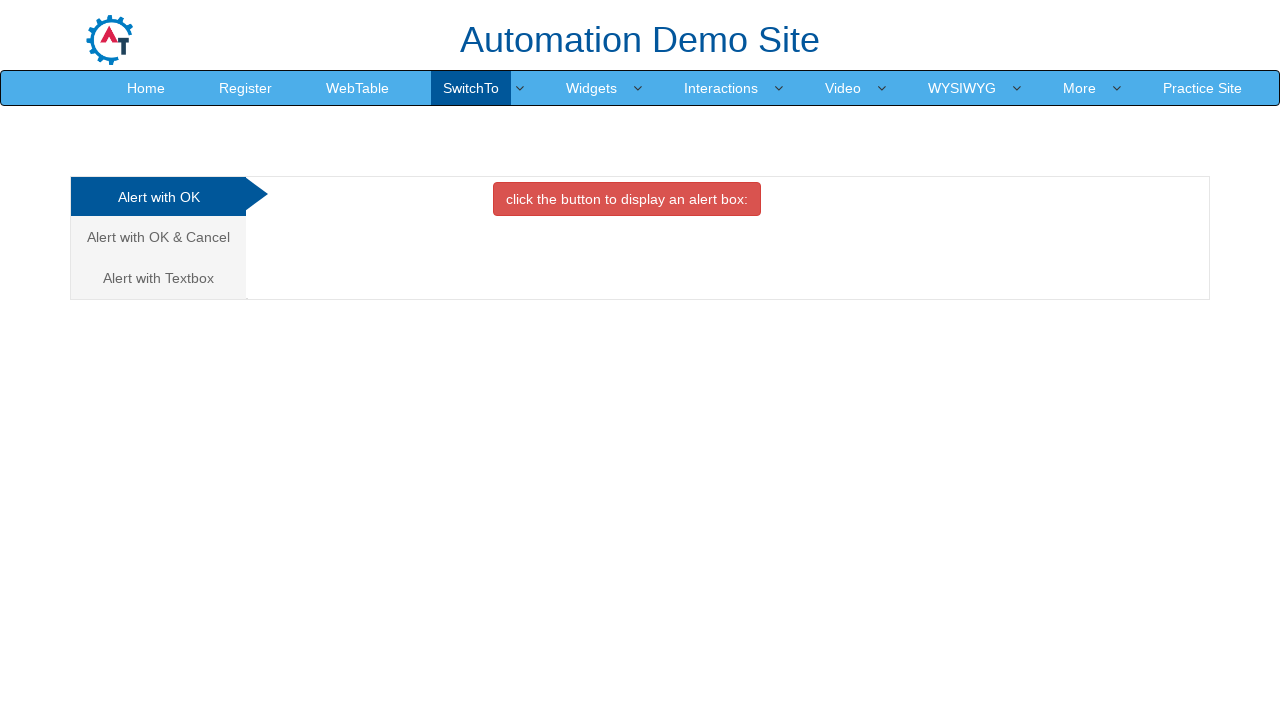

Clicked 'Alert with OK' tab at (158, 197) on xpath=//a[normalize-space()='Alert with OK']
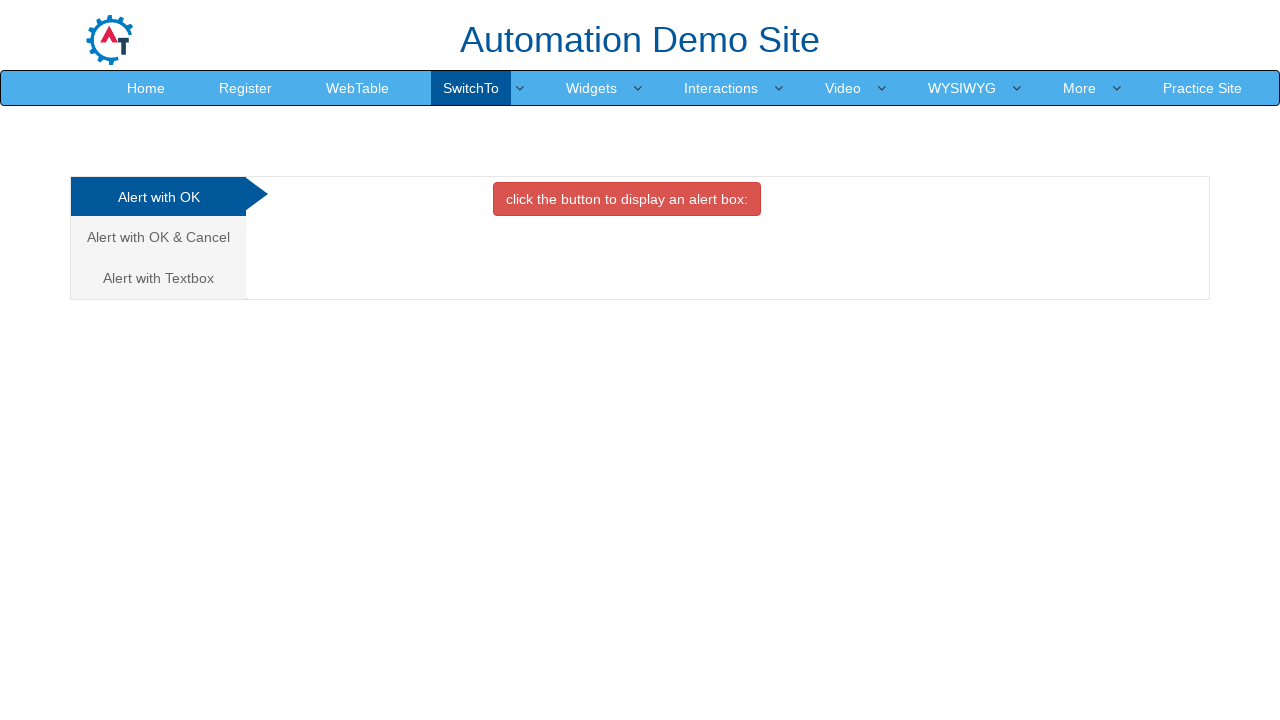

Clicked button to display alert at (627, 199) on xpath=//button[contains(text(),'click the button to display an')]
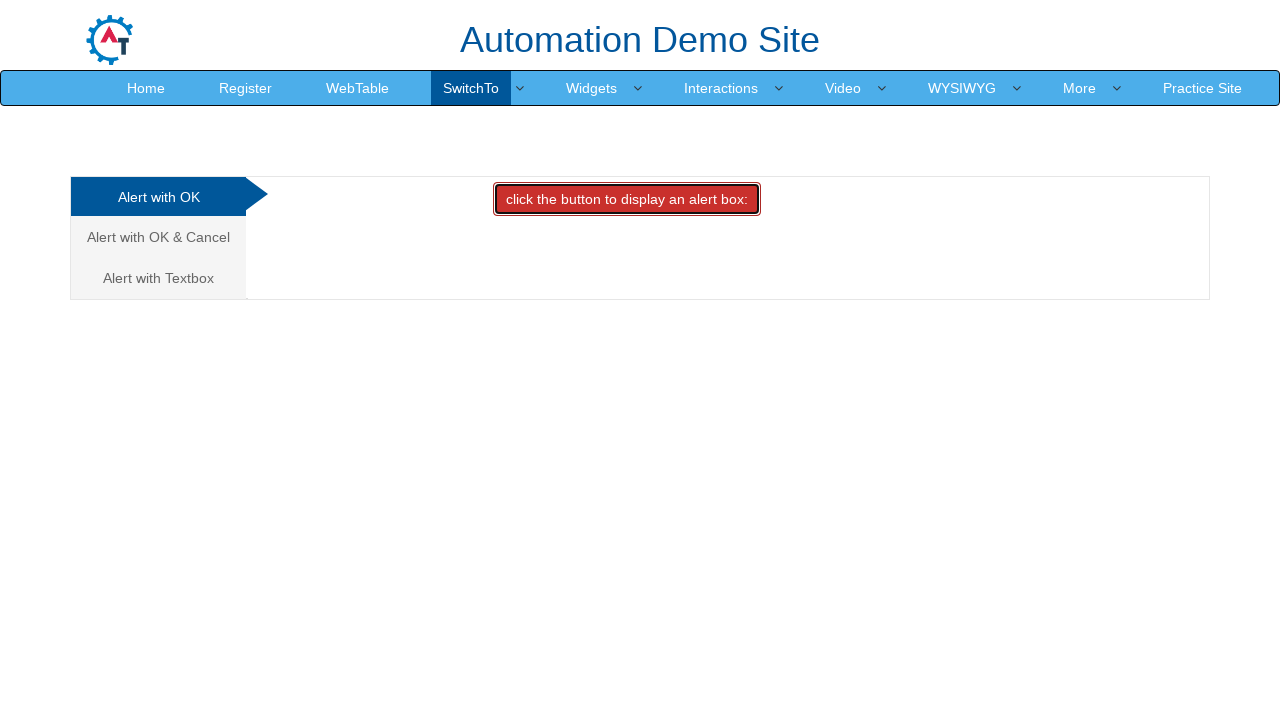

Set up dialog handler and clicked to display alert, then accepted it at (627, 199) on xpath=//button[contains(text(),'click the button to display an')]
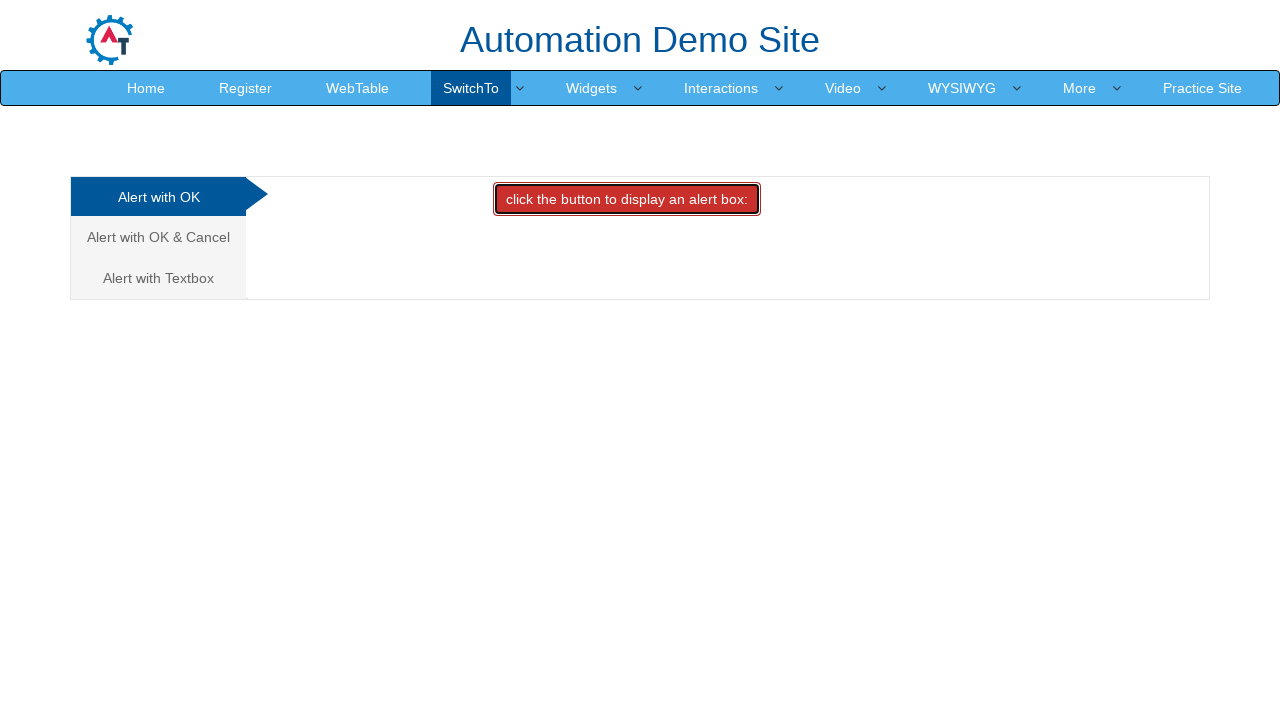

Clicked 'Alert with OK & Cancel' tab at (158, 237) on xpath=//a[normalize-space()='Alert with OK & Cancel']
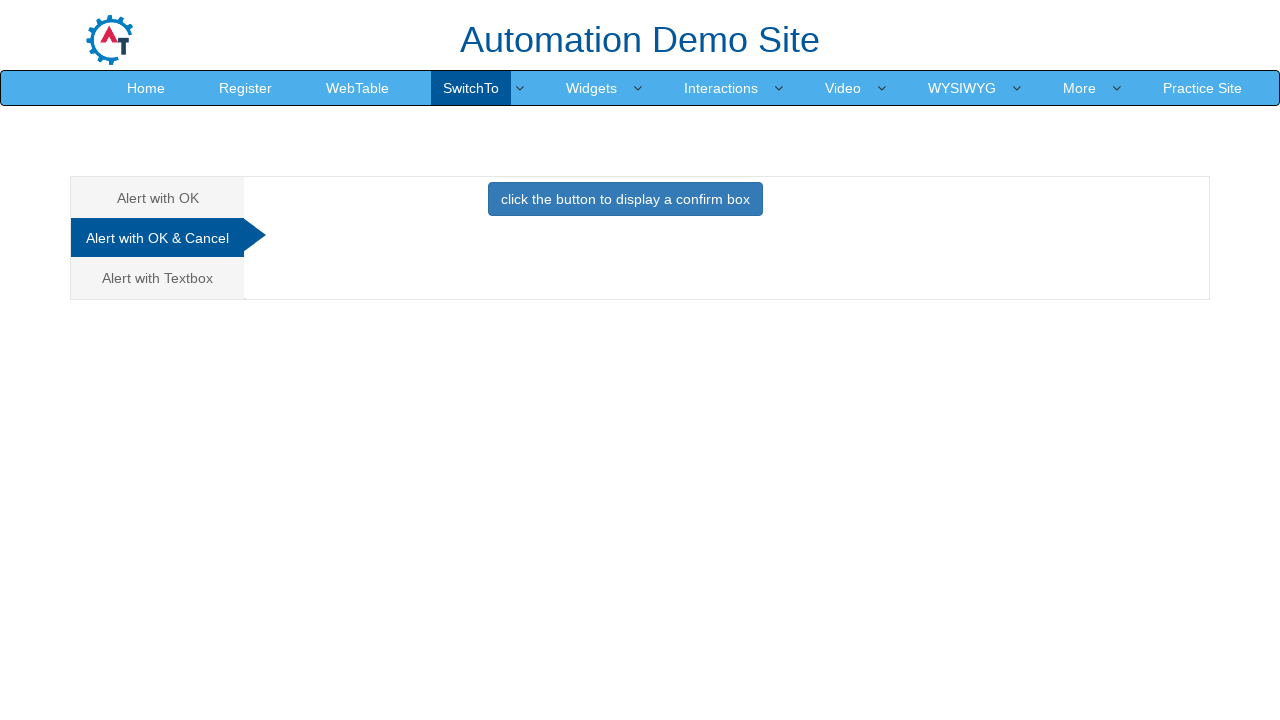

Clicked button to display confirmation dialog at (625, 199) on xpath=//button[normalize-space()='click the button to display a confirm box']
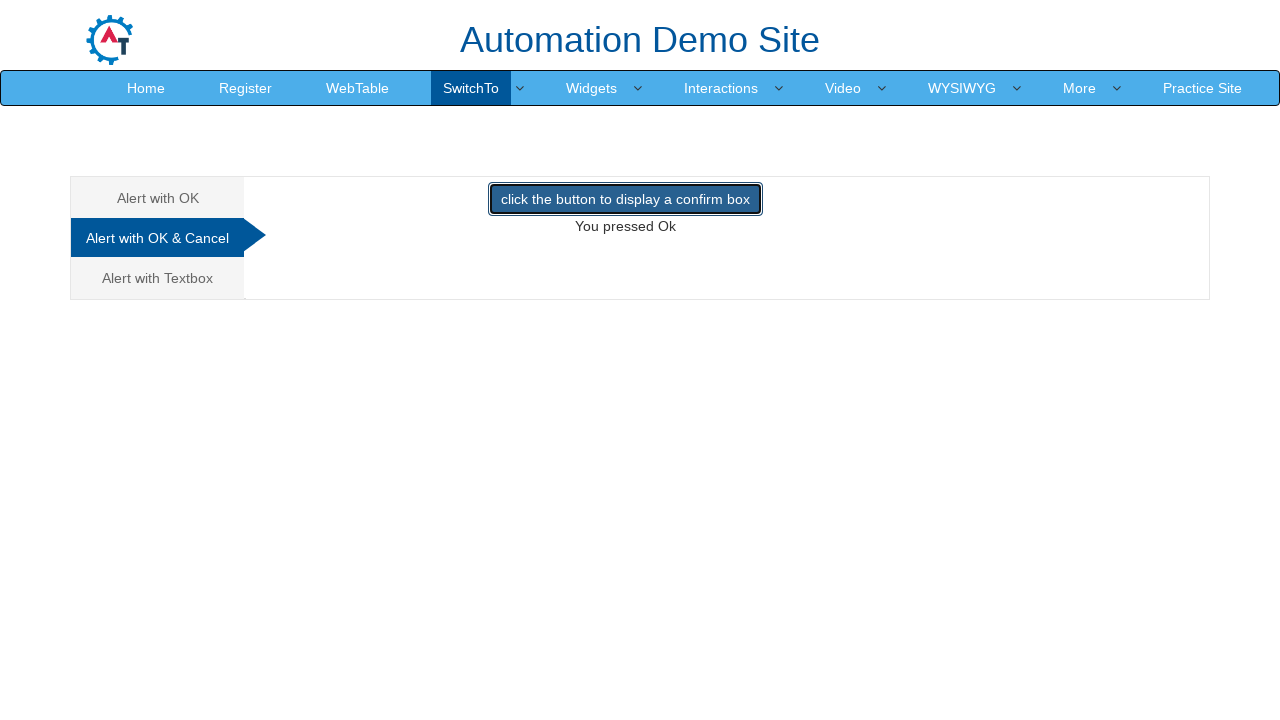

Retrieved confirmation message: 'You pressed Ok'
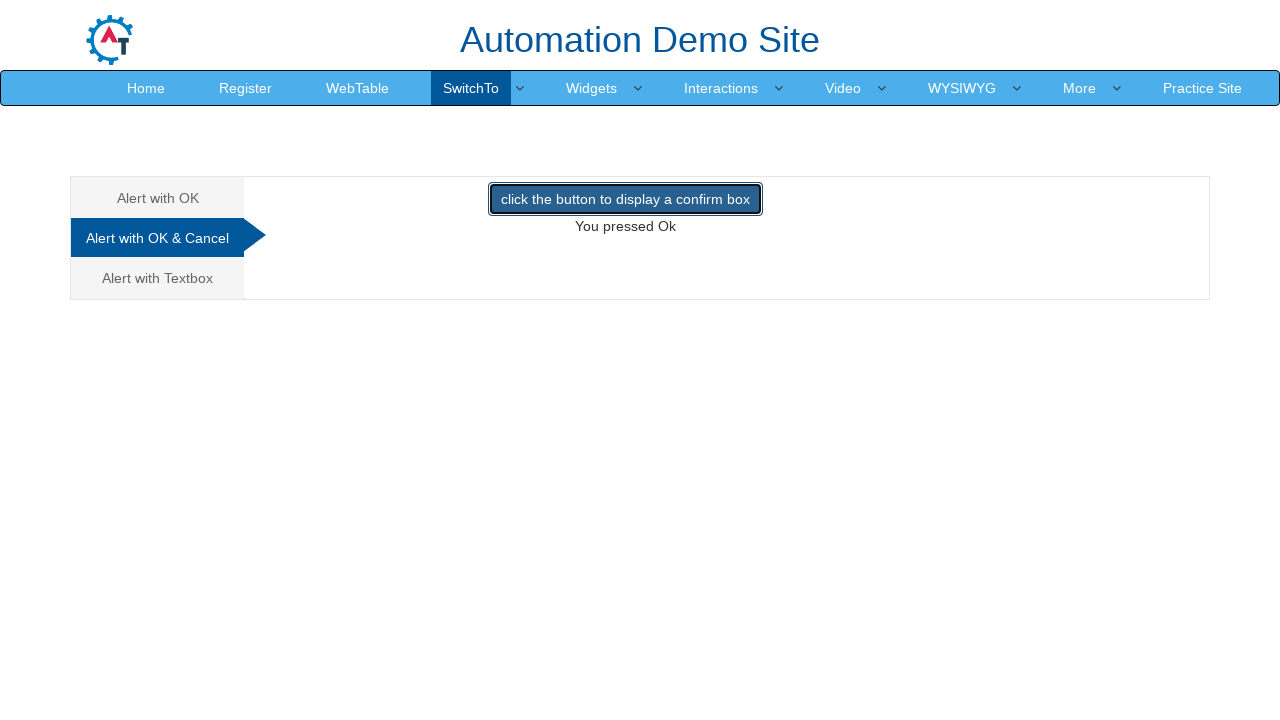

Assertion passed: confirmation message is correct
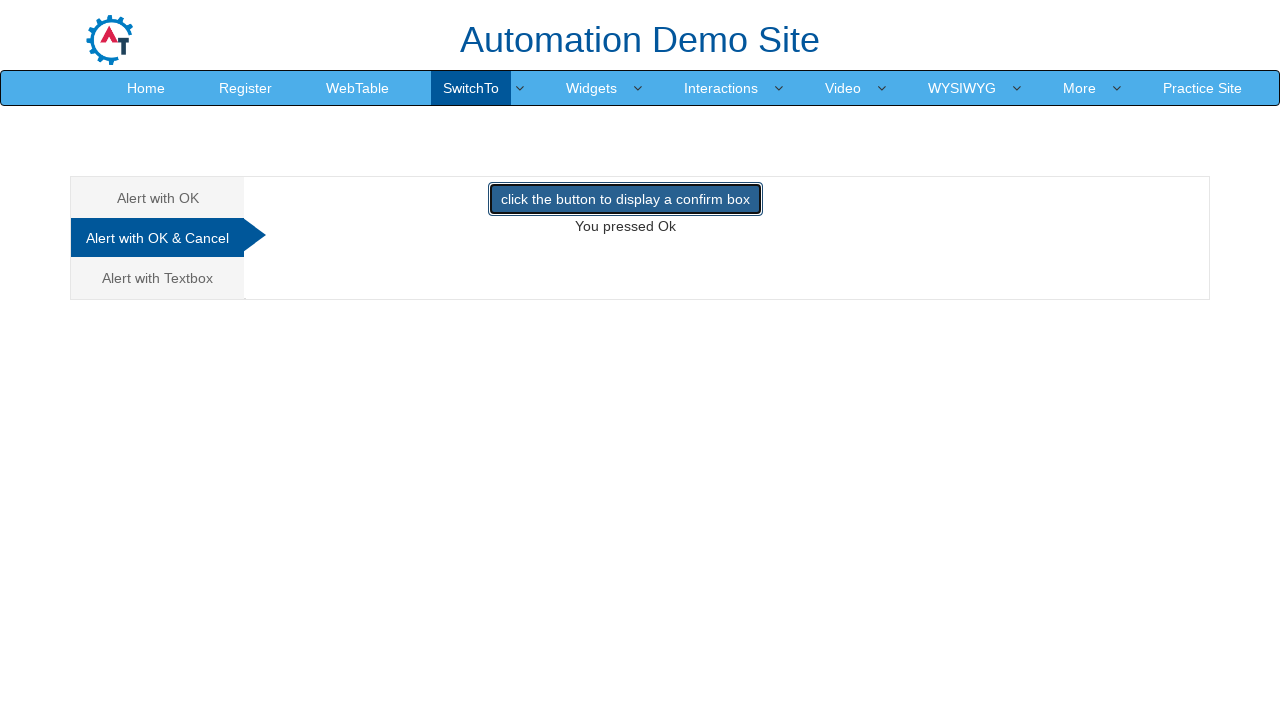

Clicked 'Alert with Textbox' tab at (158, 278) on xpath=//a[normalize-space()='Alert with Textbox']
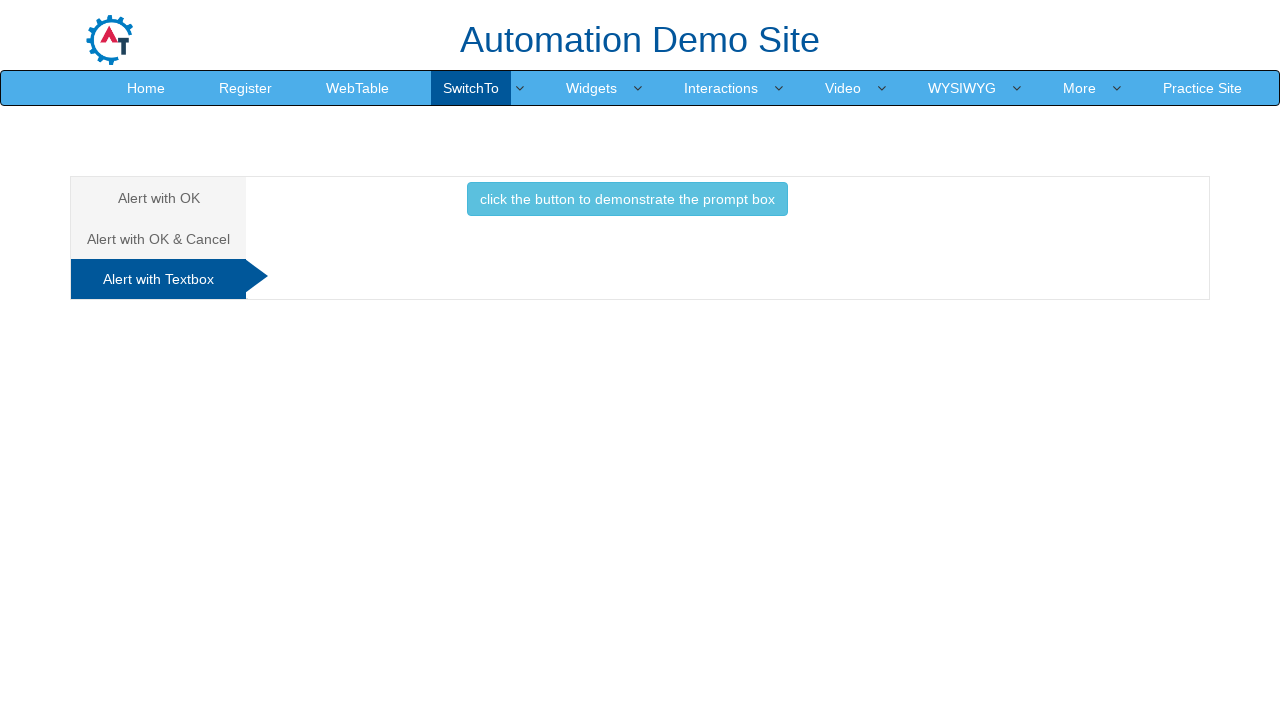

Set up prompt dialog handler and clicked to display prompt, then entered 'Testing' and accepted at (627, 199) on xpath=//button[normalize-space()='click the button to demonstrate the prompt box
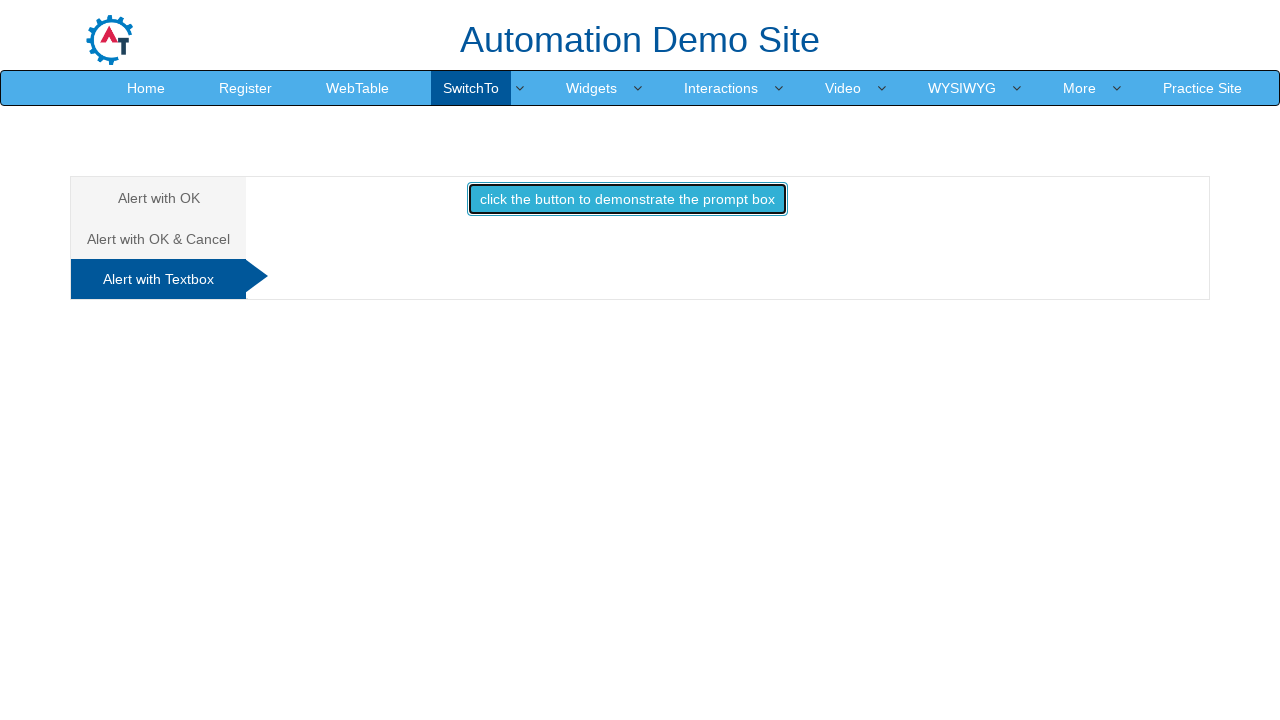

Clicked 'Alert with OK' tab again at (158, 198) on xpath=//a[normalize-space()='Alert with OK']
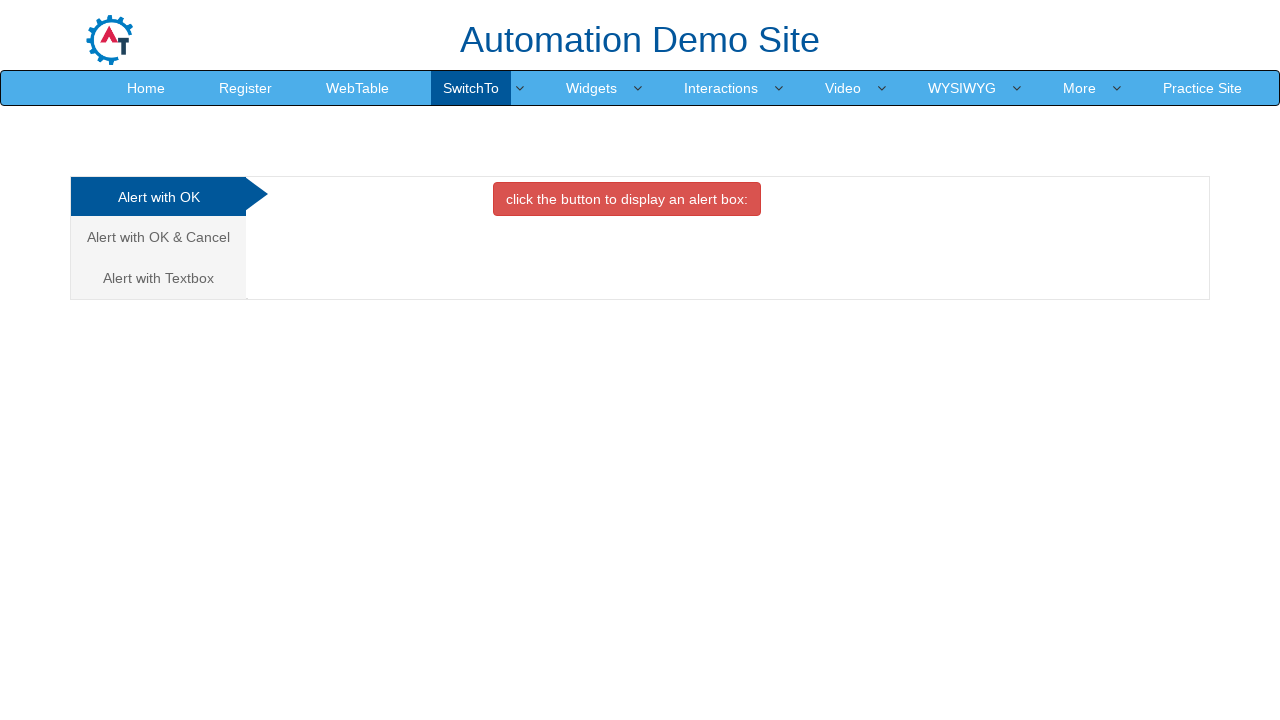

Set up dialog handler and clicked to display alert, then accepted it at (627, 199) on xpath=//button[contains(text(),'click the button to display an')]
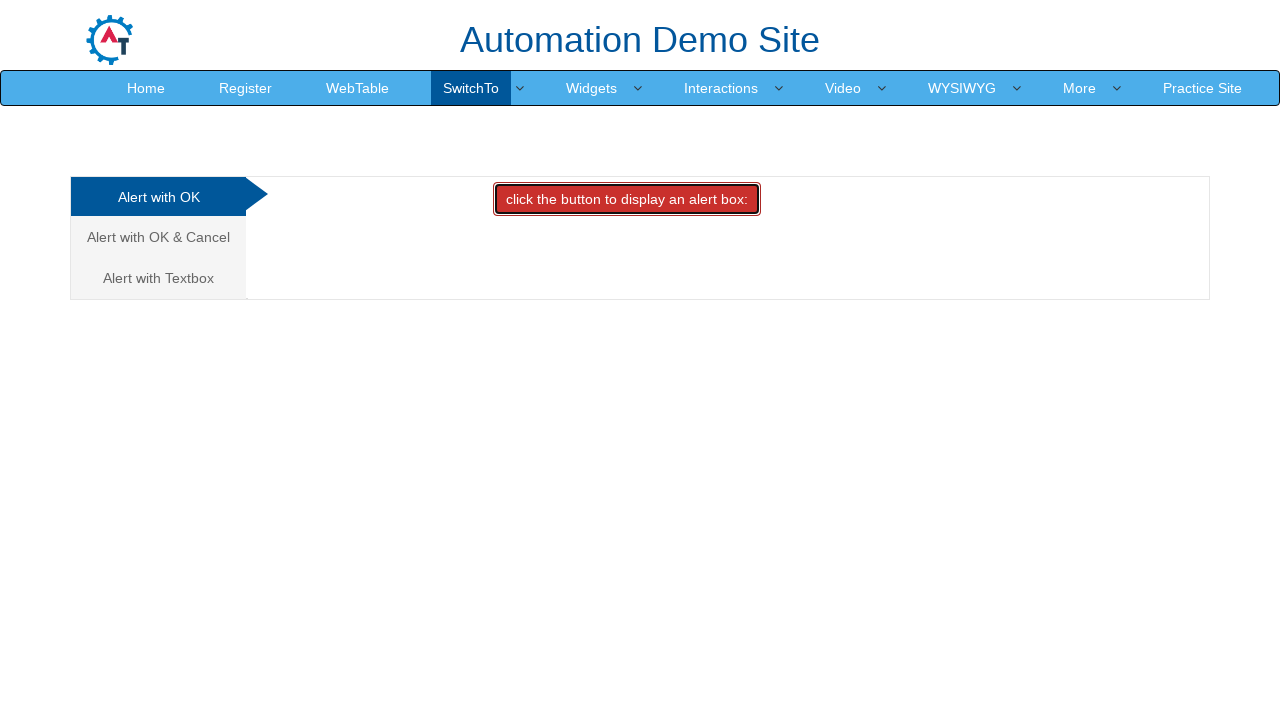

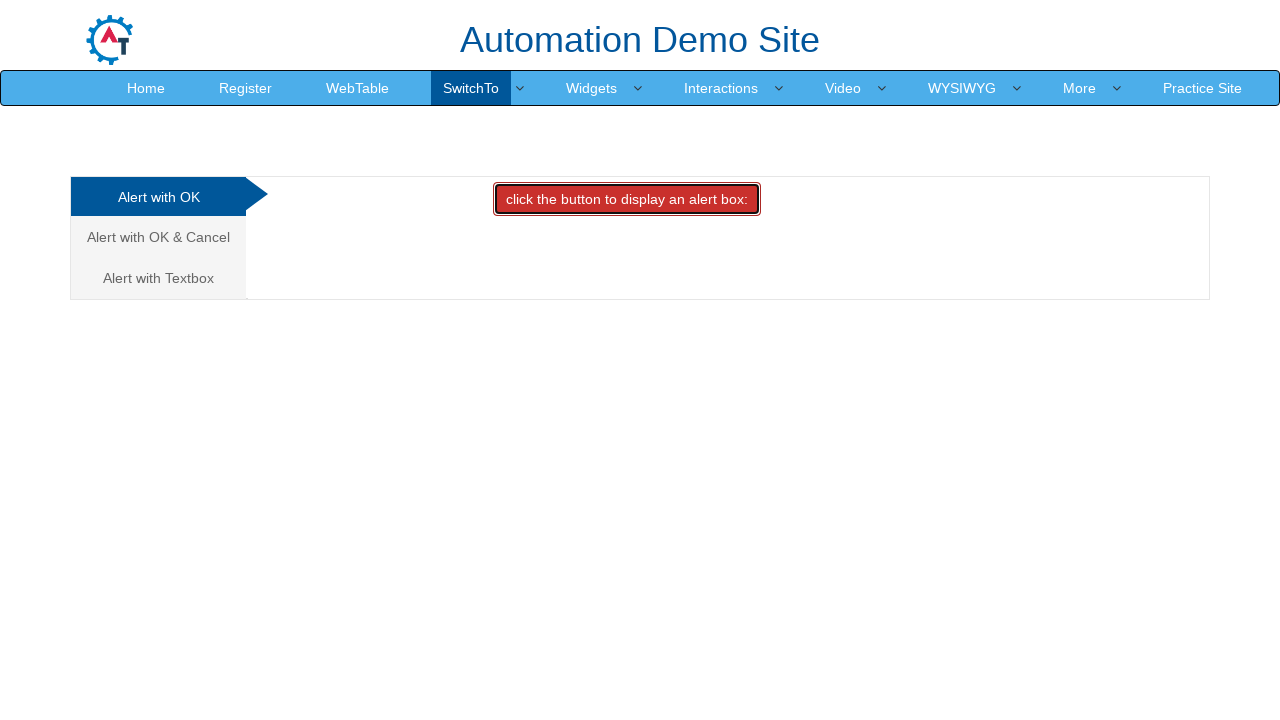